Tests accepting a JavaScript alert by clicking a button that triggers an alert and verifying the result message

Starting URL: https://testcenter.techproeducation.com/index.php?page=javascript-alerts

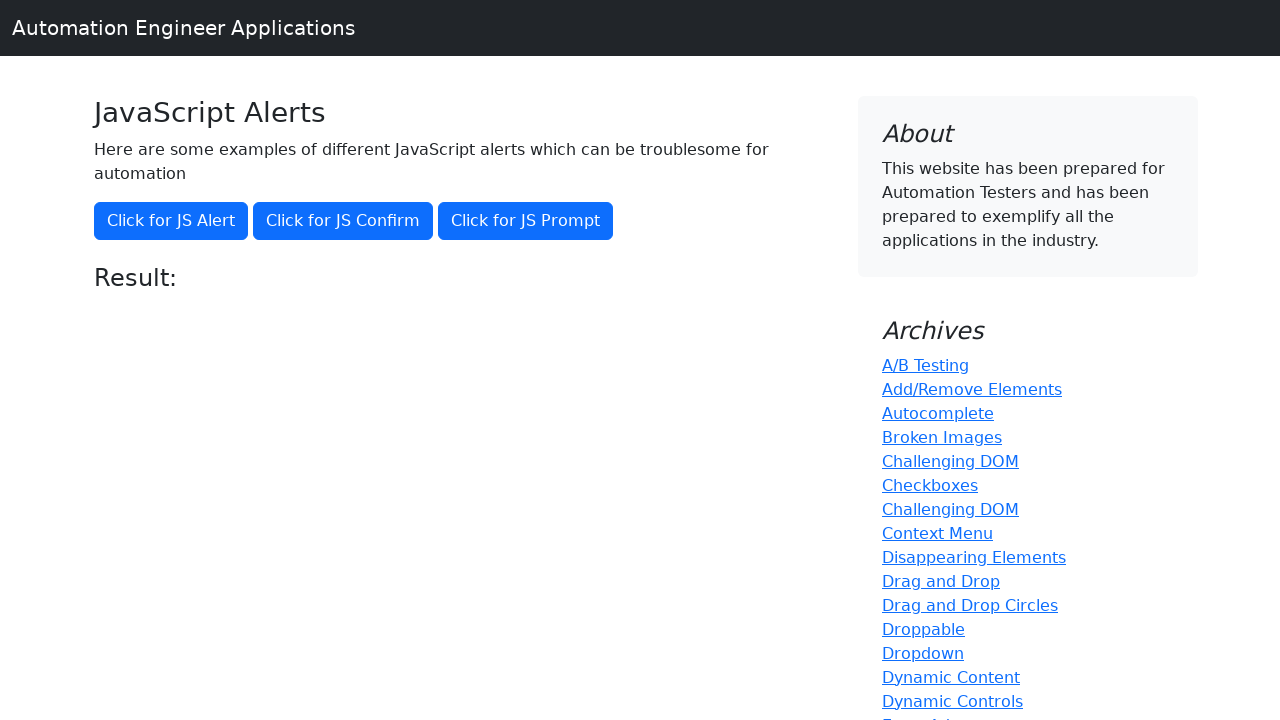

Clicked button to trigger JavaScript alert at (171, 221) on xpath=//button[@onclick='jsAlert()']
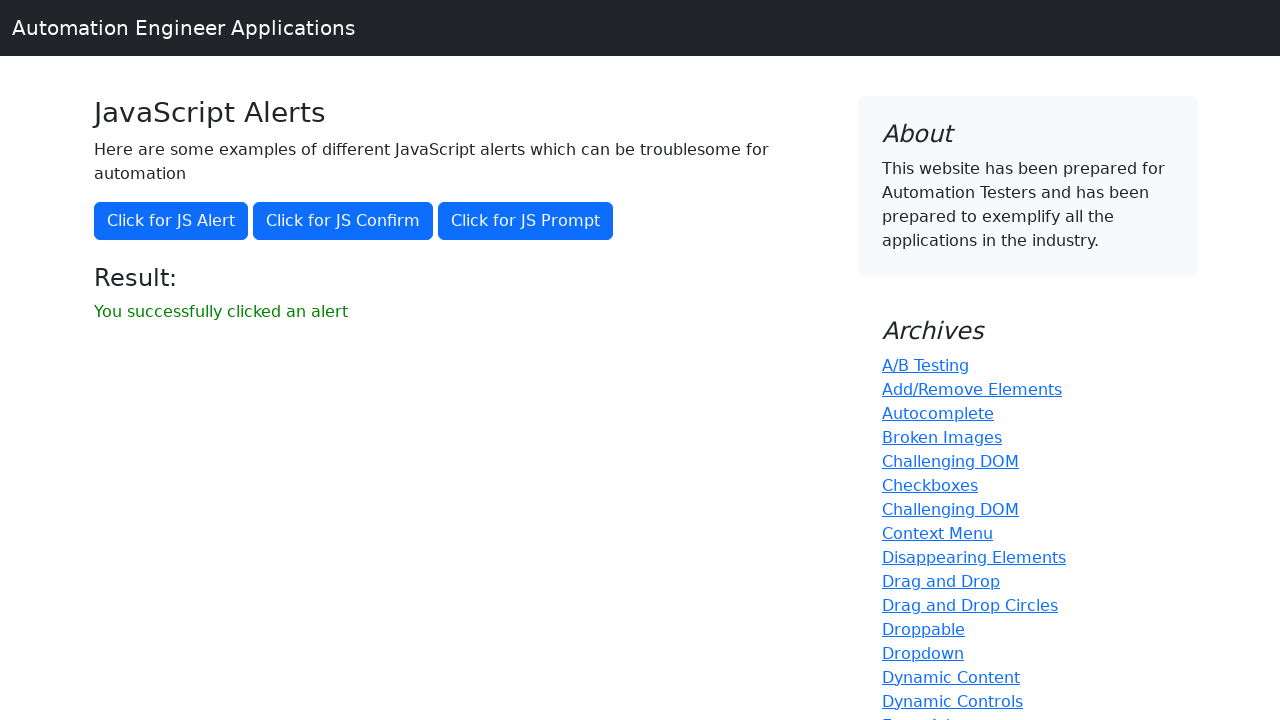

Set up dialog handler to accept alert
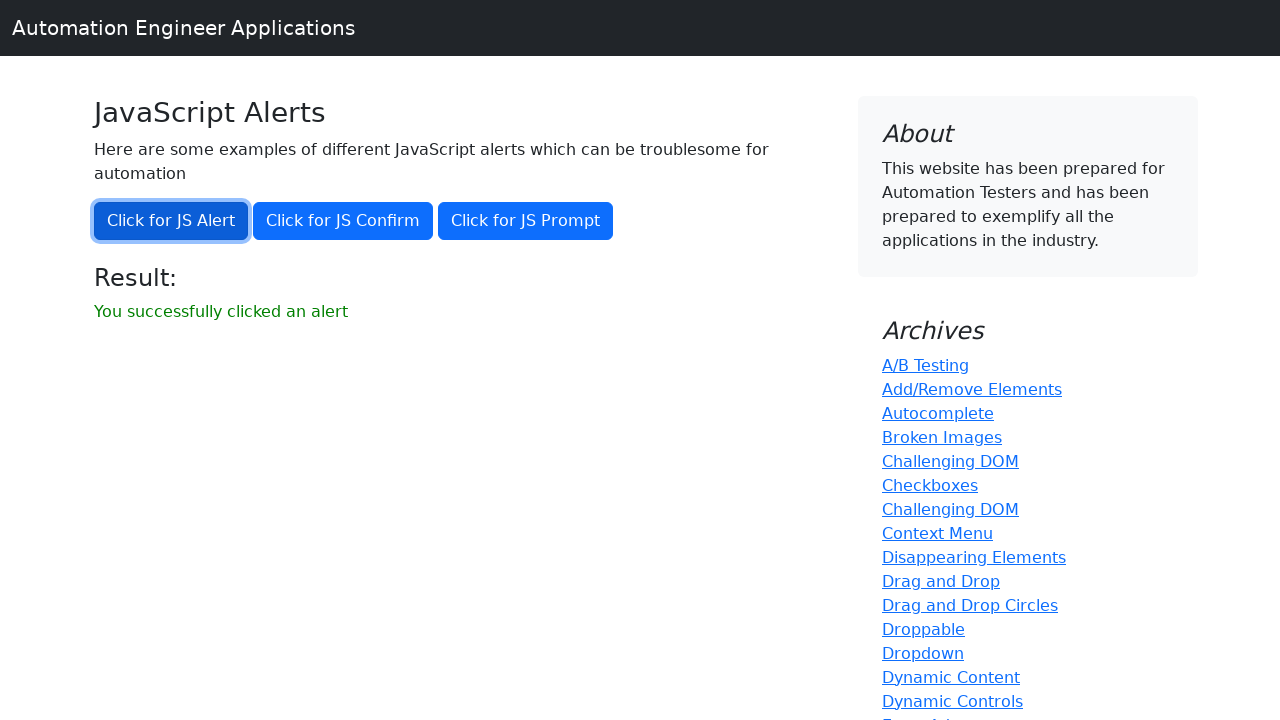

Located result message element
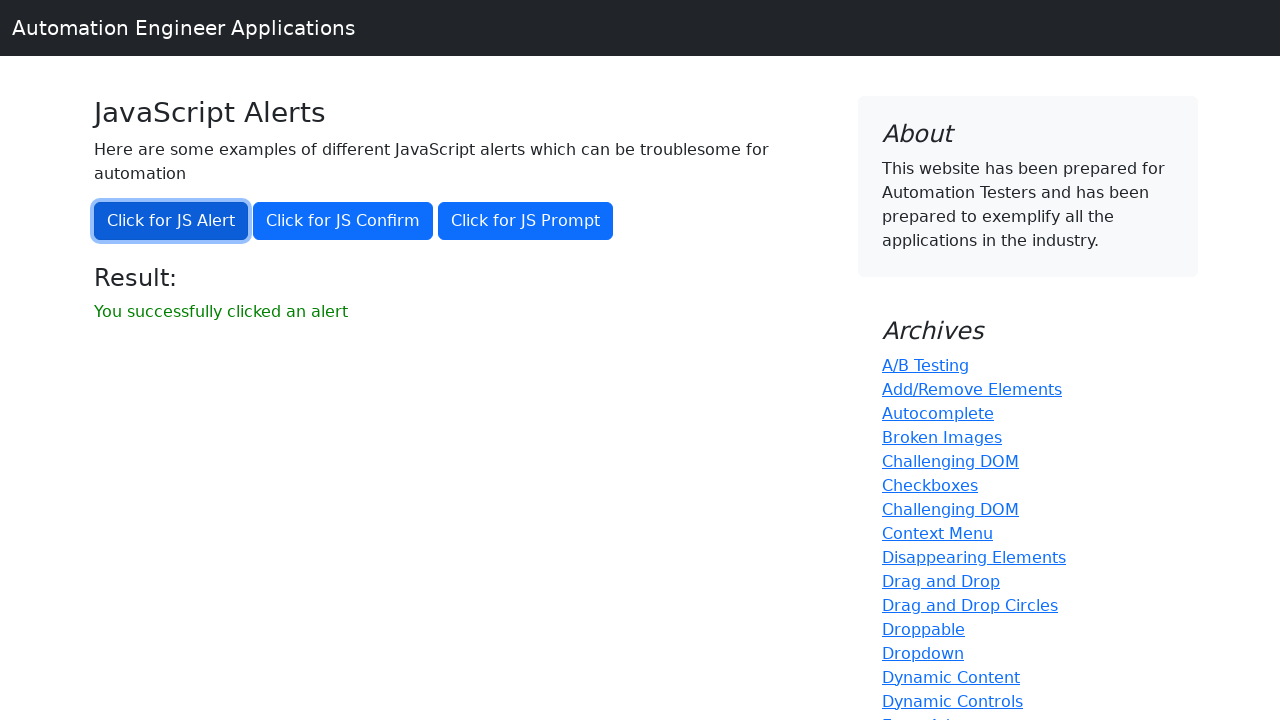

Verified result message: 'You successfully clicked an alert'
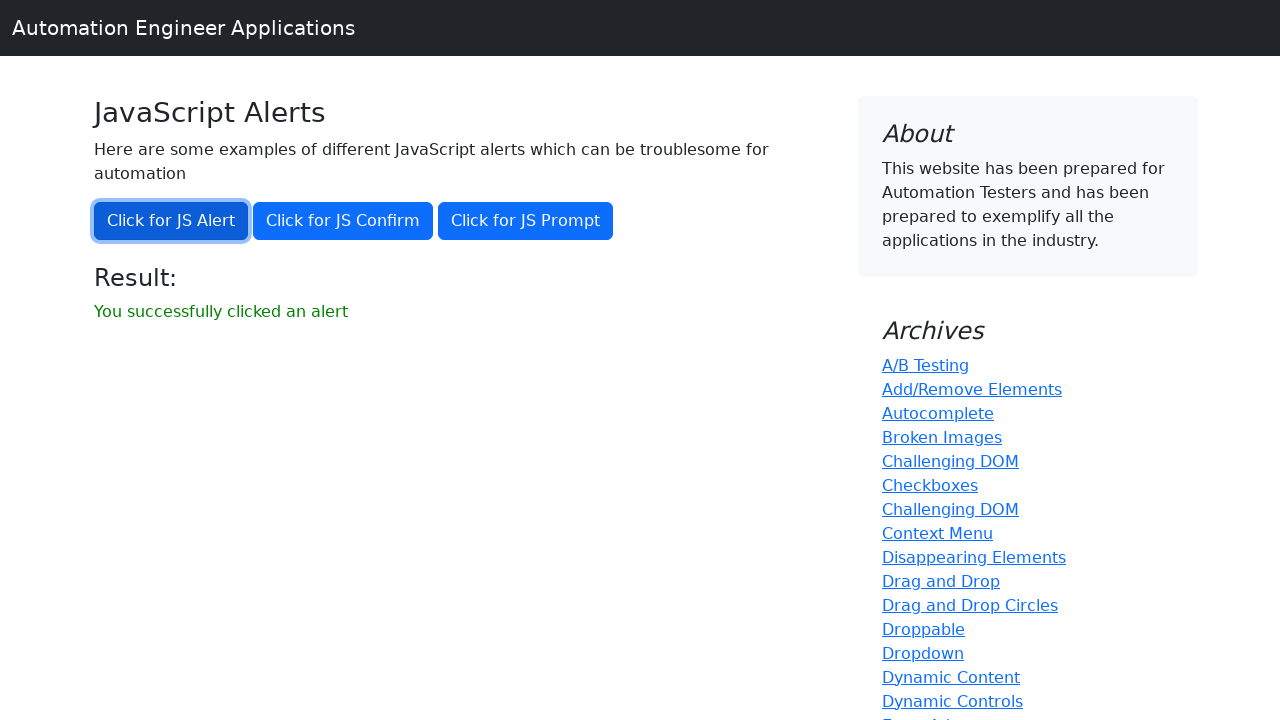

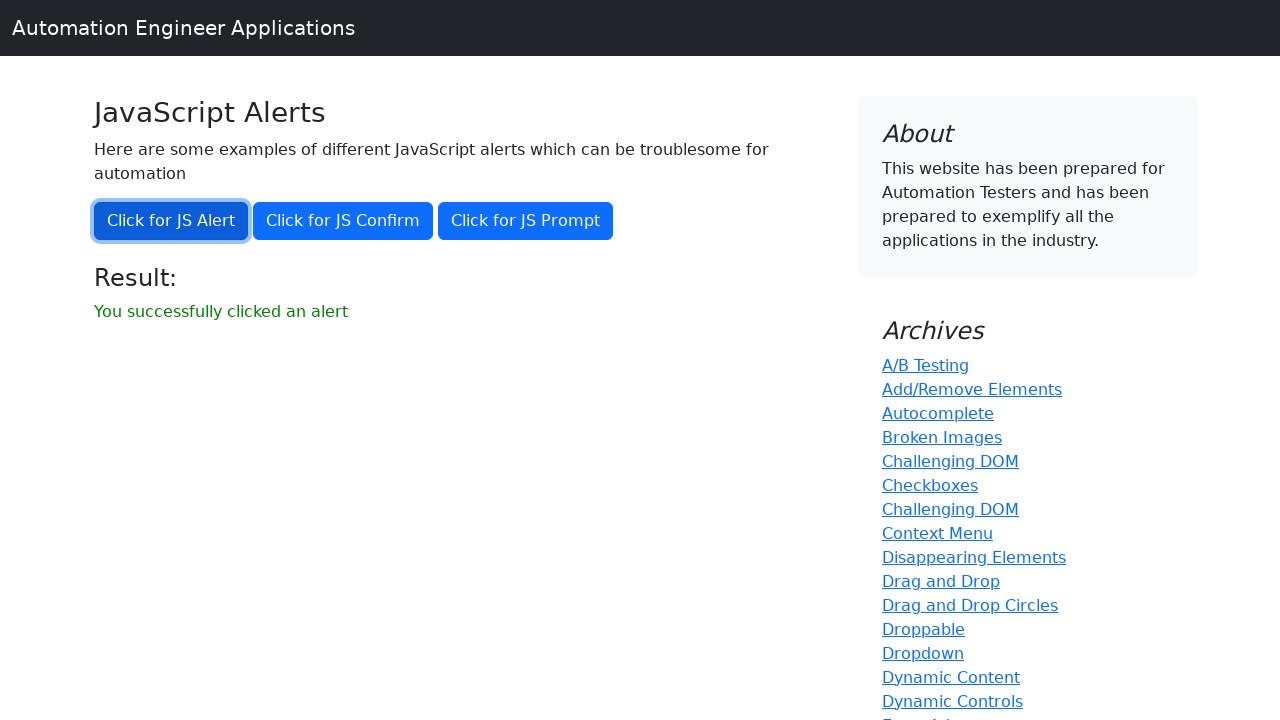